Tests web table functionality by interacting with table sorting and verifying cell contents

Starting URL: https://practice.cydeo.com/tables

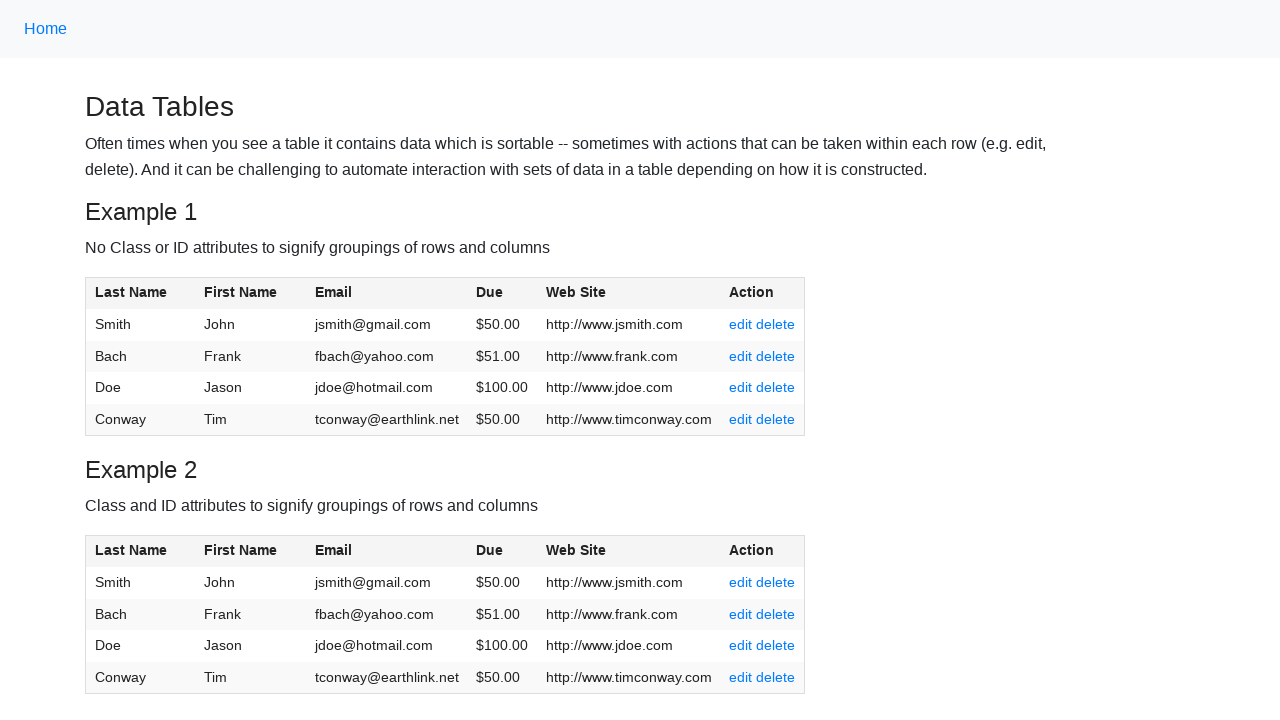

Clicked on First Name header to sort the table at (241, 292) on (//span[.='First Name'])[1]
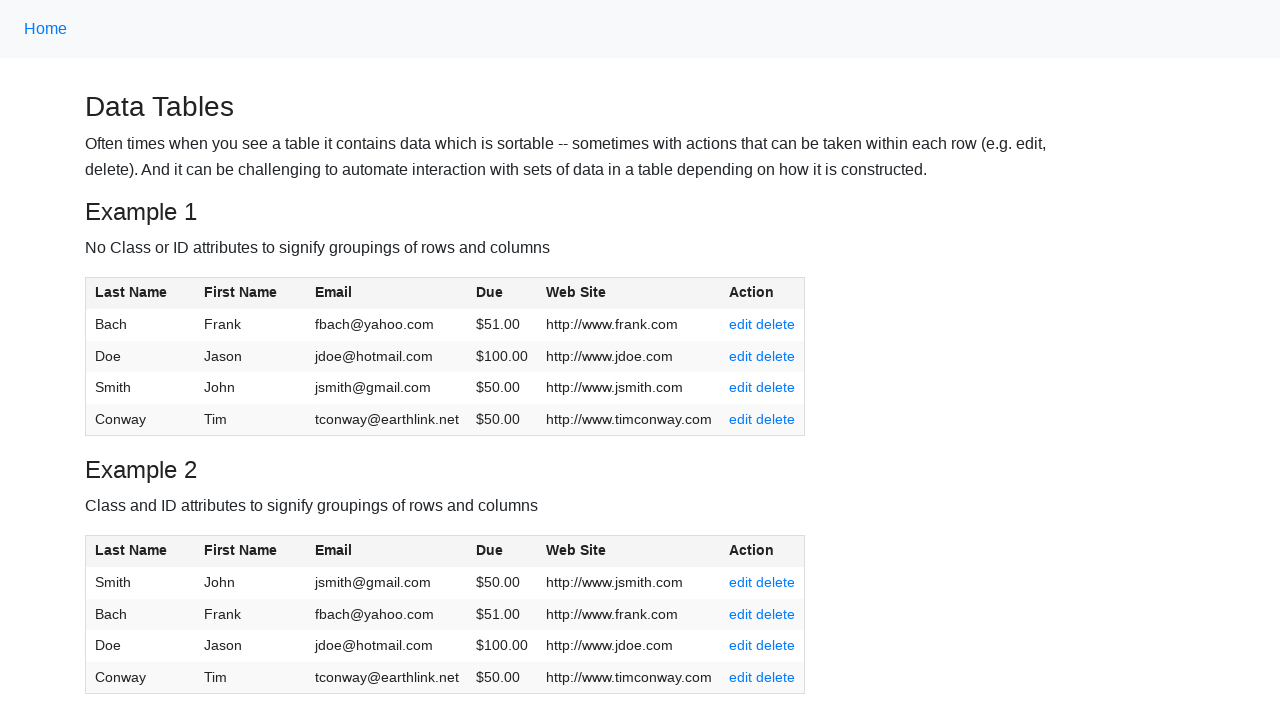

Waited 500ms for table to re-render after sorting
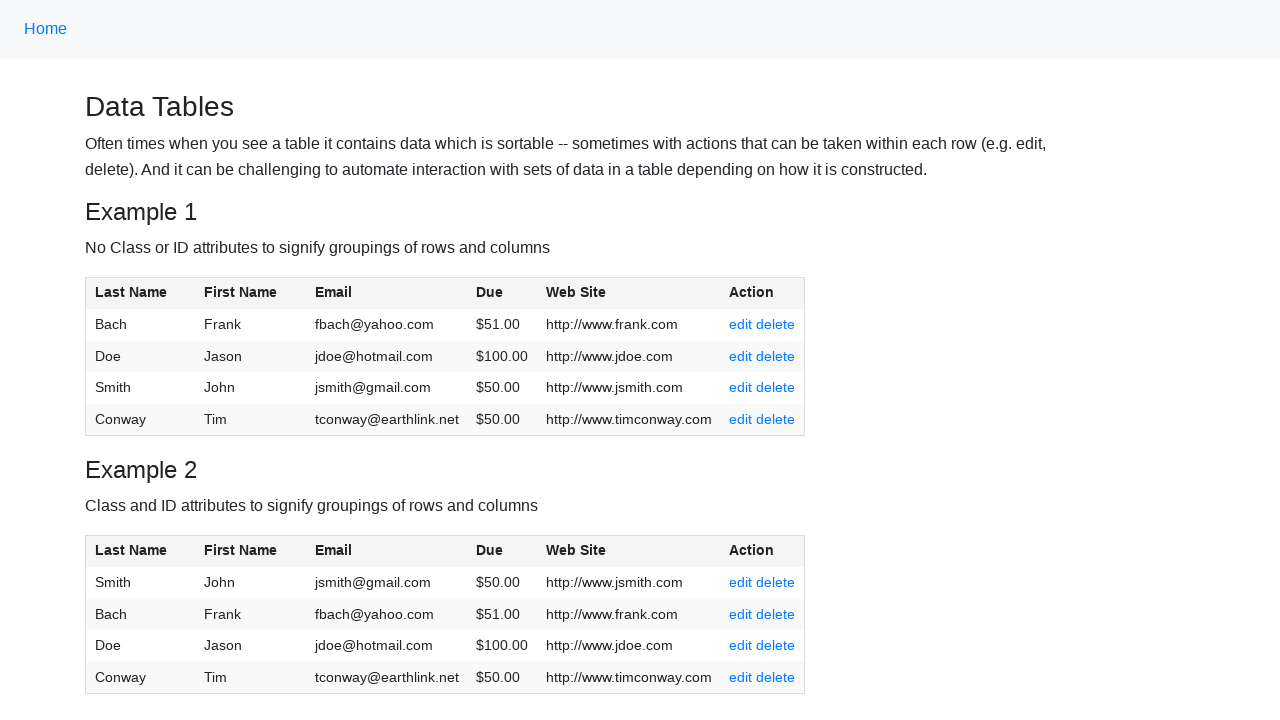

Verified table cells are accessible after sorting
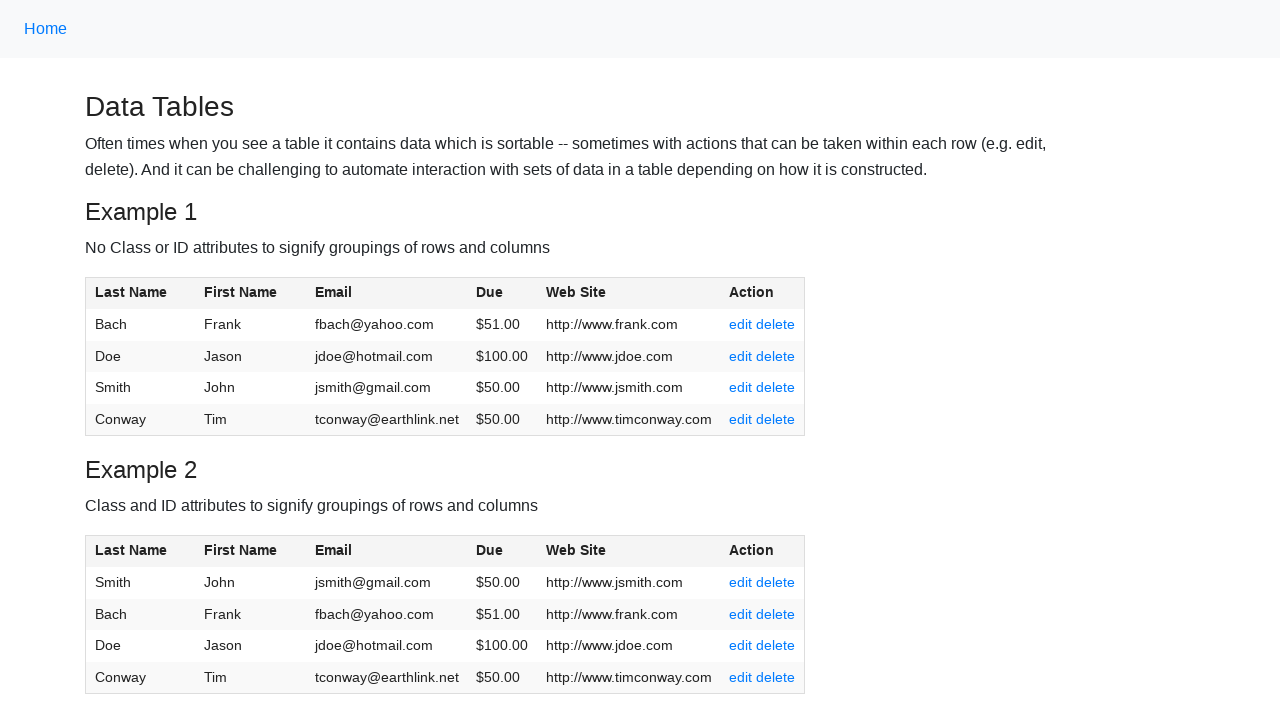

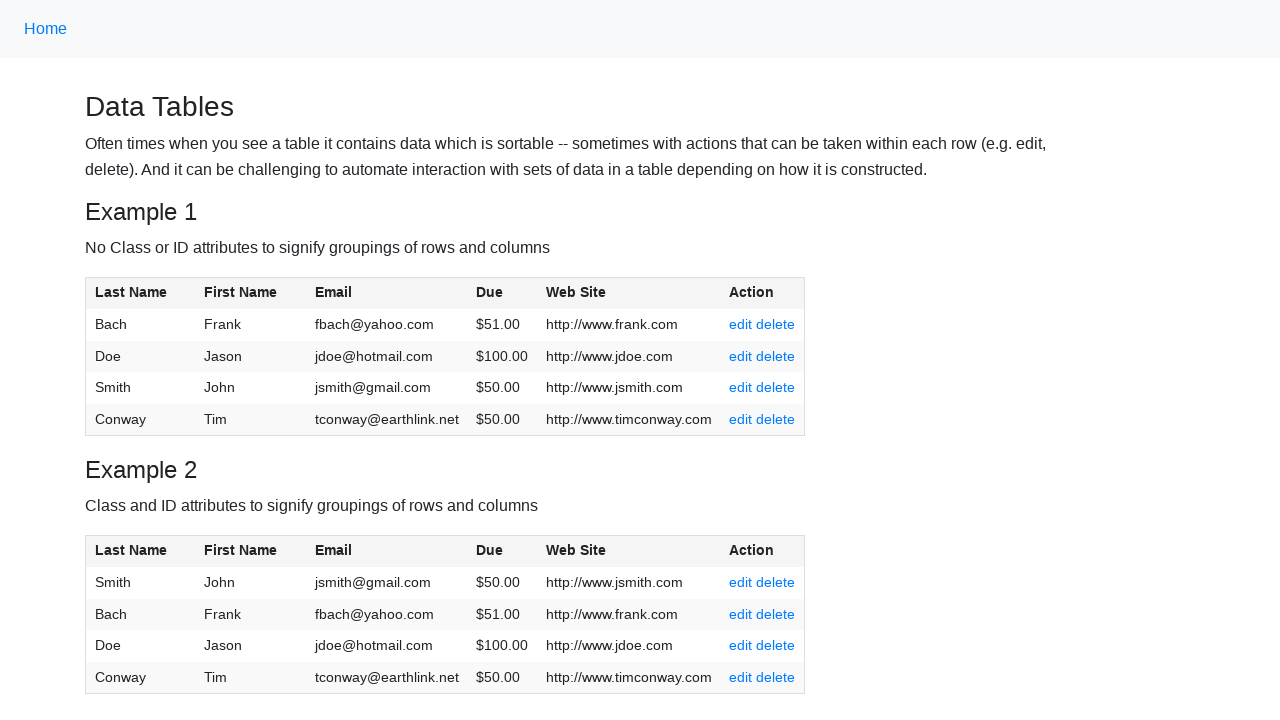